Tests browser window handling by clicking a link that opens a new window, switching to the child window, verifying its URL and title, then closing the child window and returning to the parent.

Starting URL: https://opensource-demo.orangehrmlive.com/

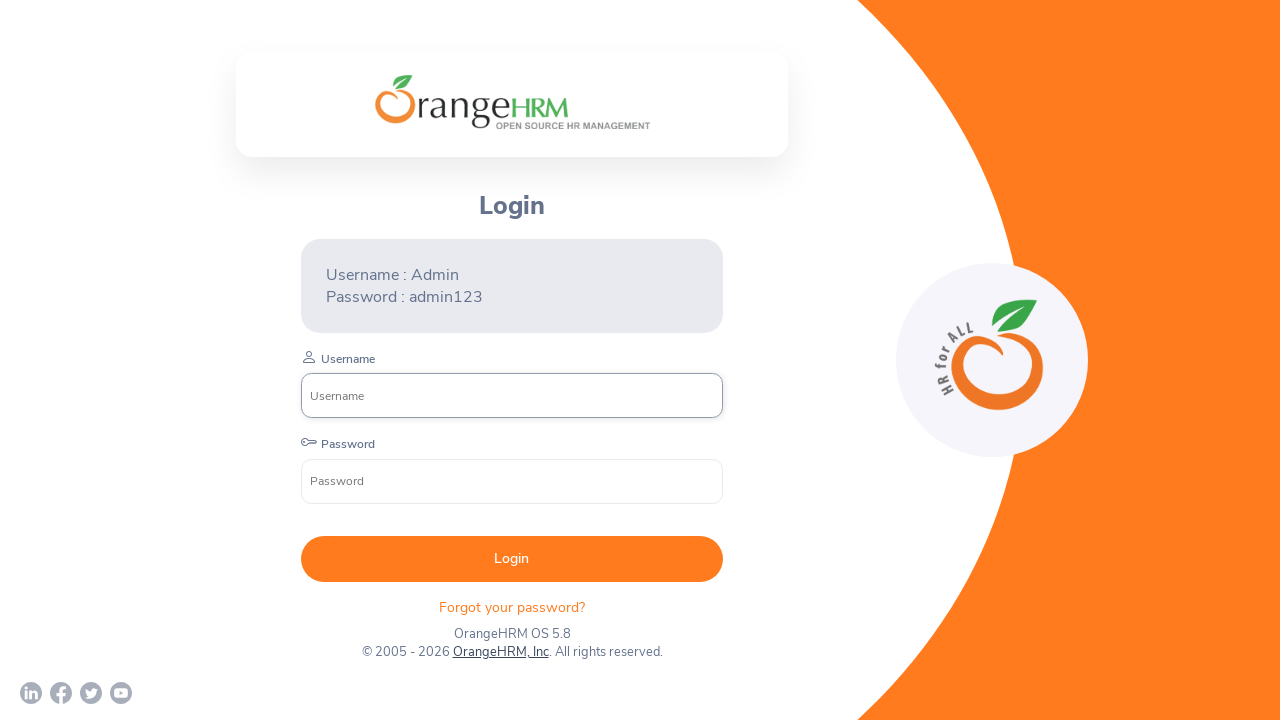

Clicked OrangeHRM, Inc link to open new window at (500, 652) on text=OrangeHRM, Inc
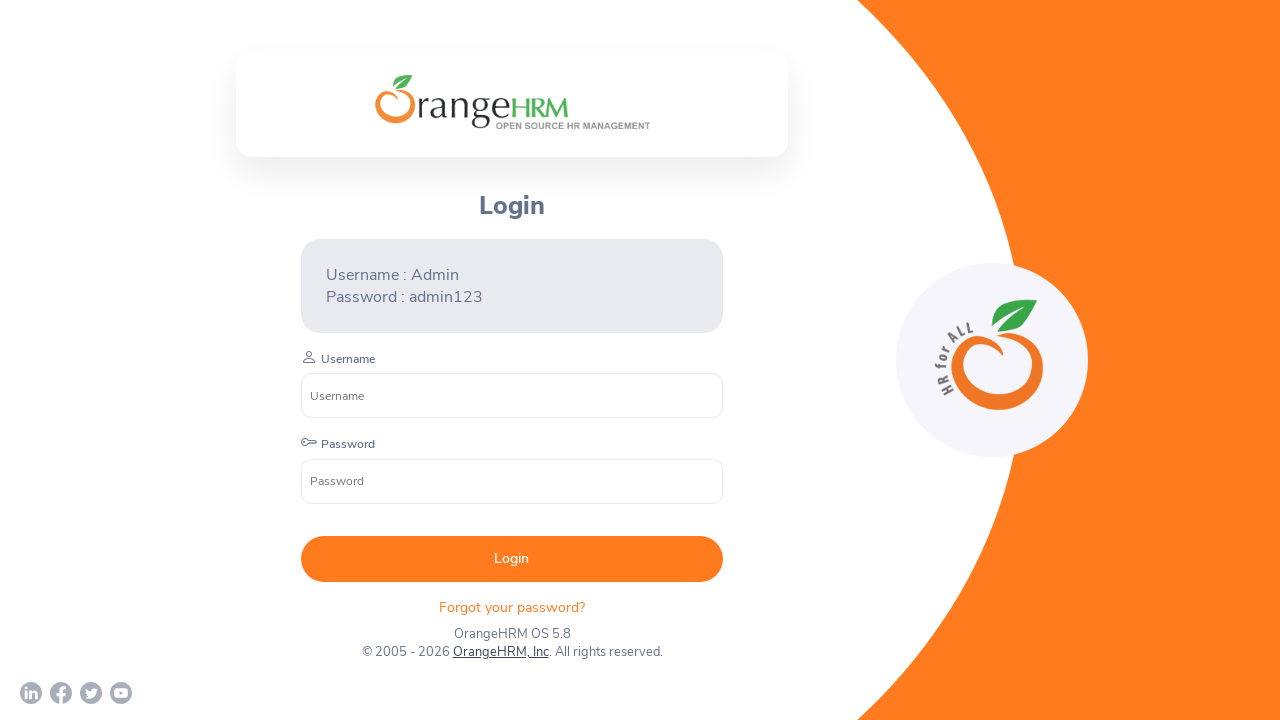

Captured new child window page object
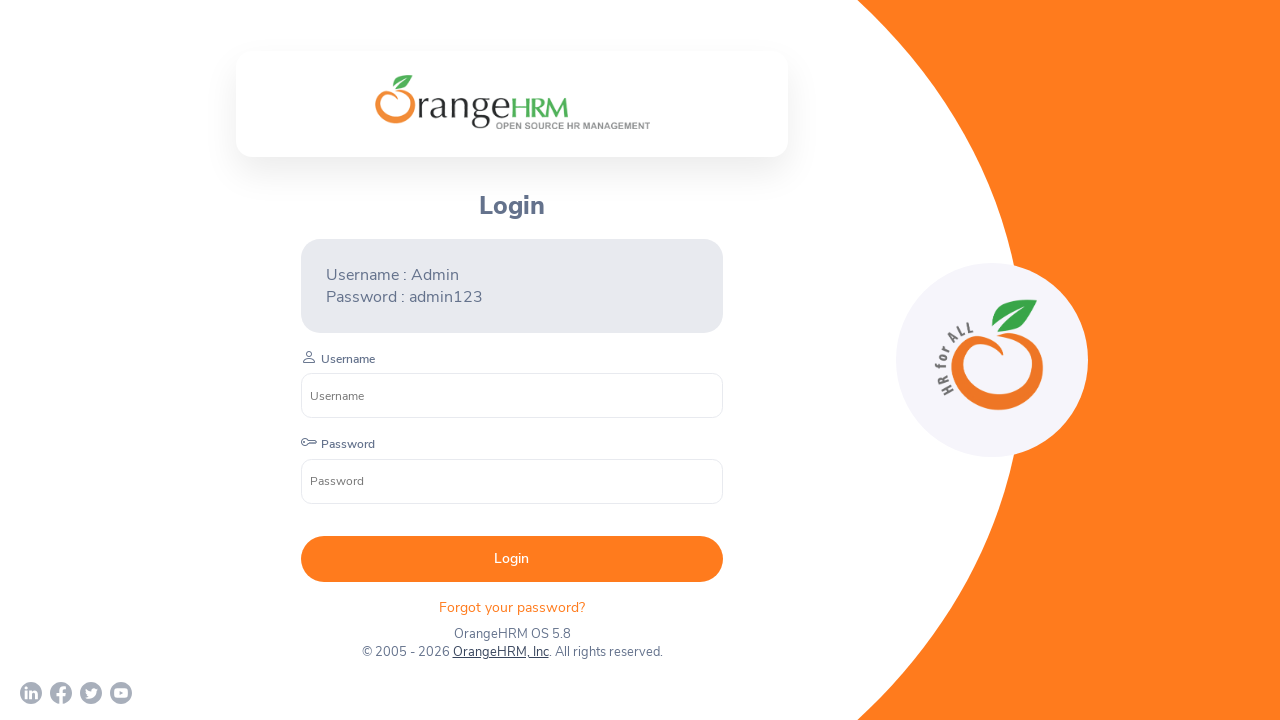

Child window page fully loaded
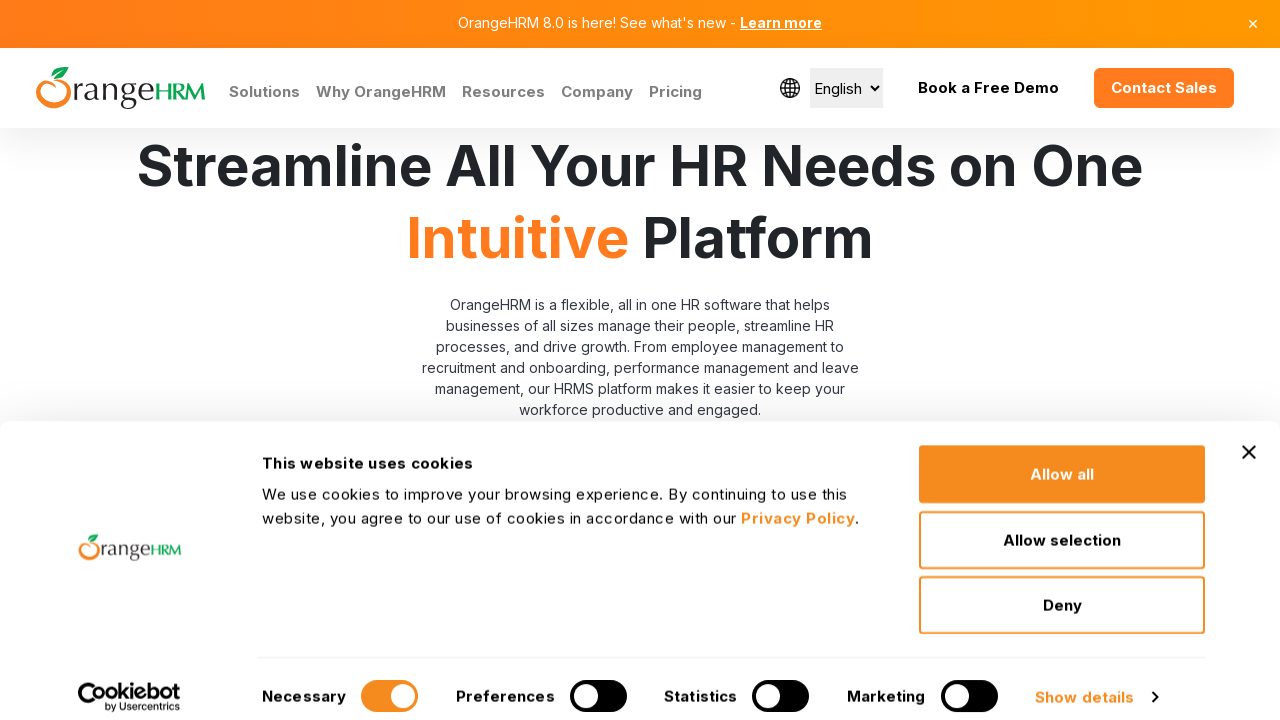

Retrieved child window URL: https://www.orangehrm.com/
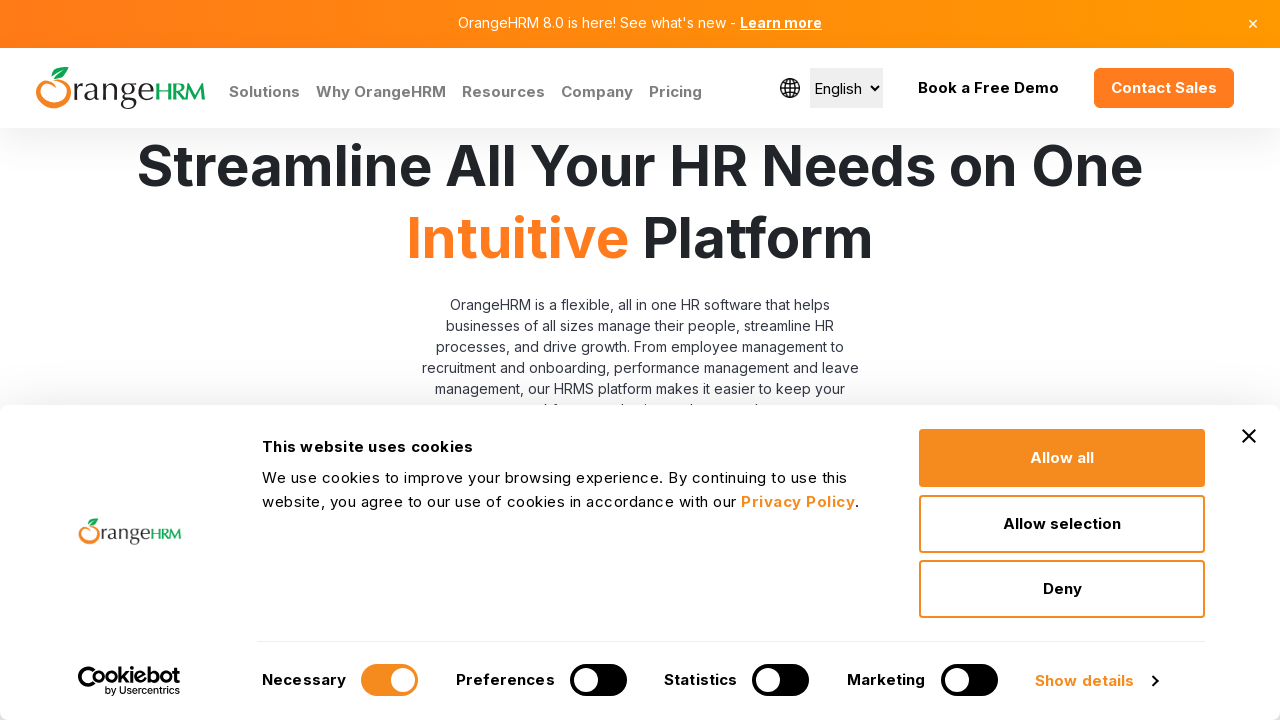

Retrieved child window title: <bound method Page.title of <Page url='https://www.orangehrm.com/'>>
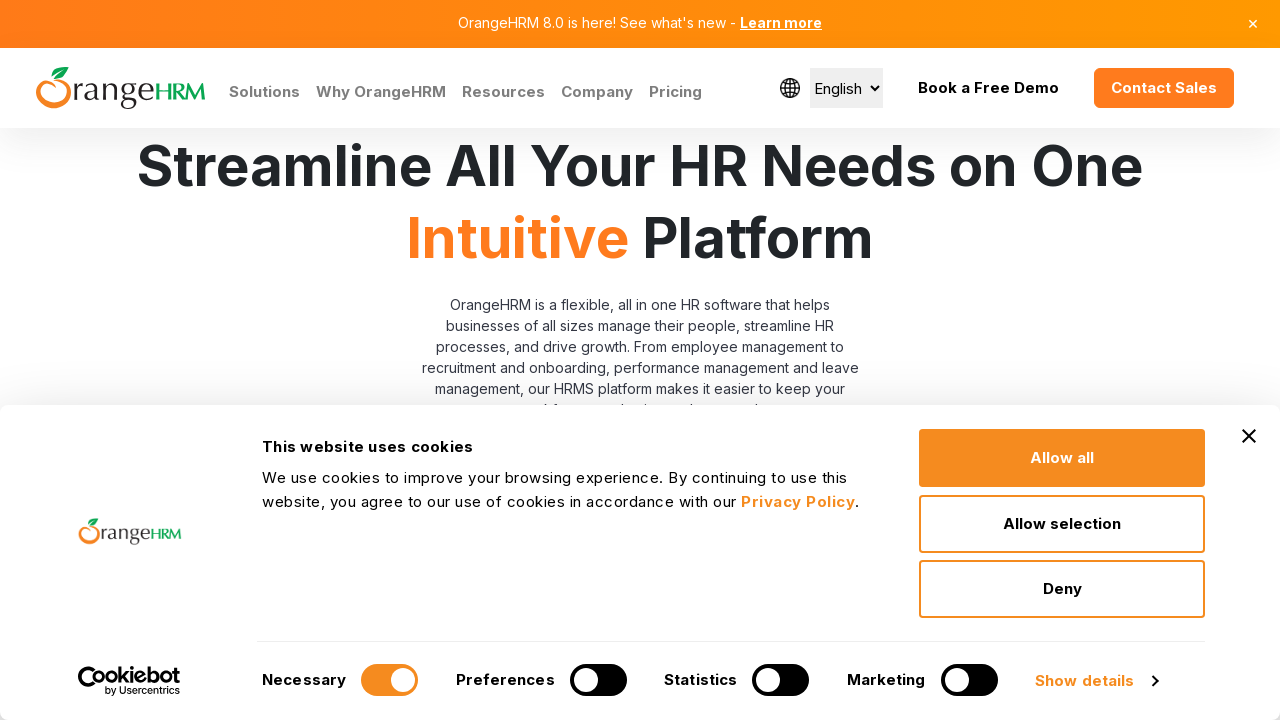

Closed child window
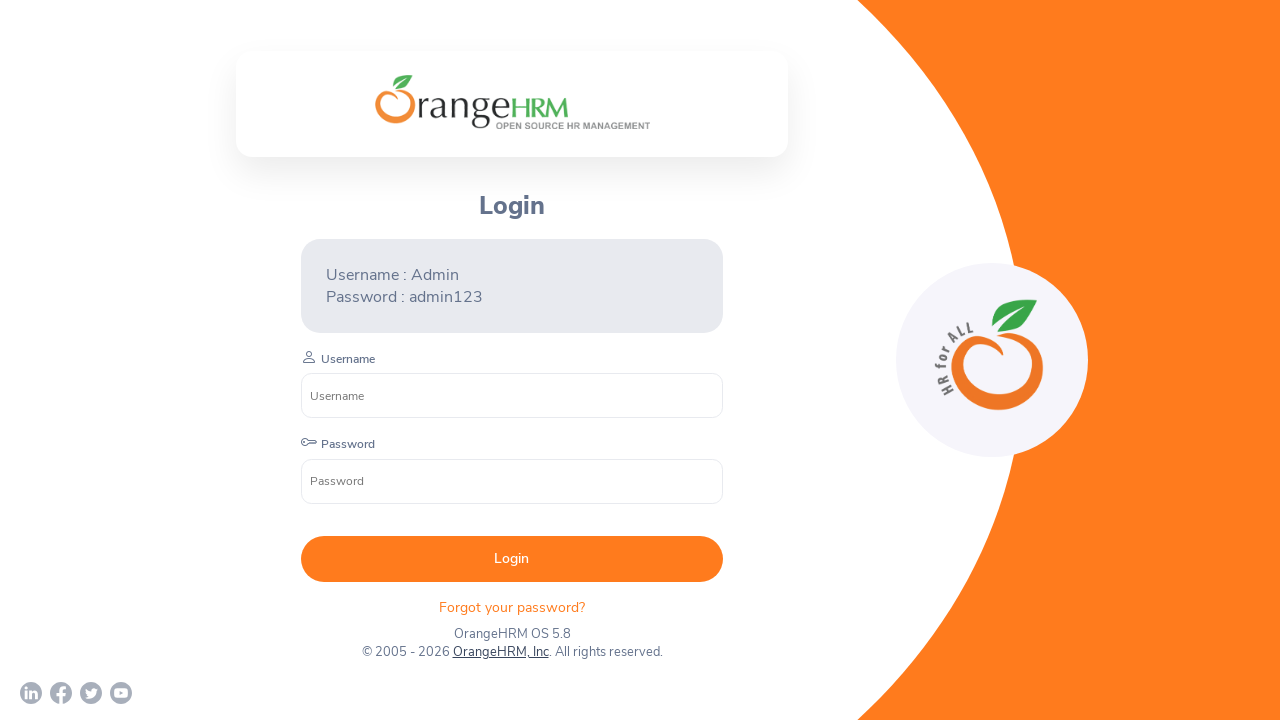

Brought original parent window back to front
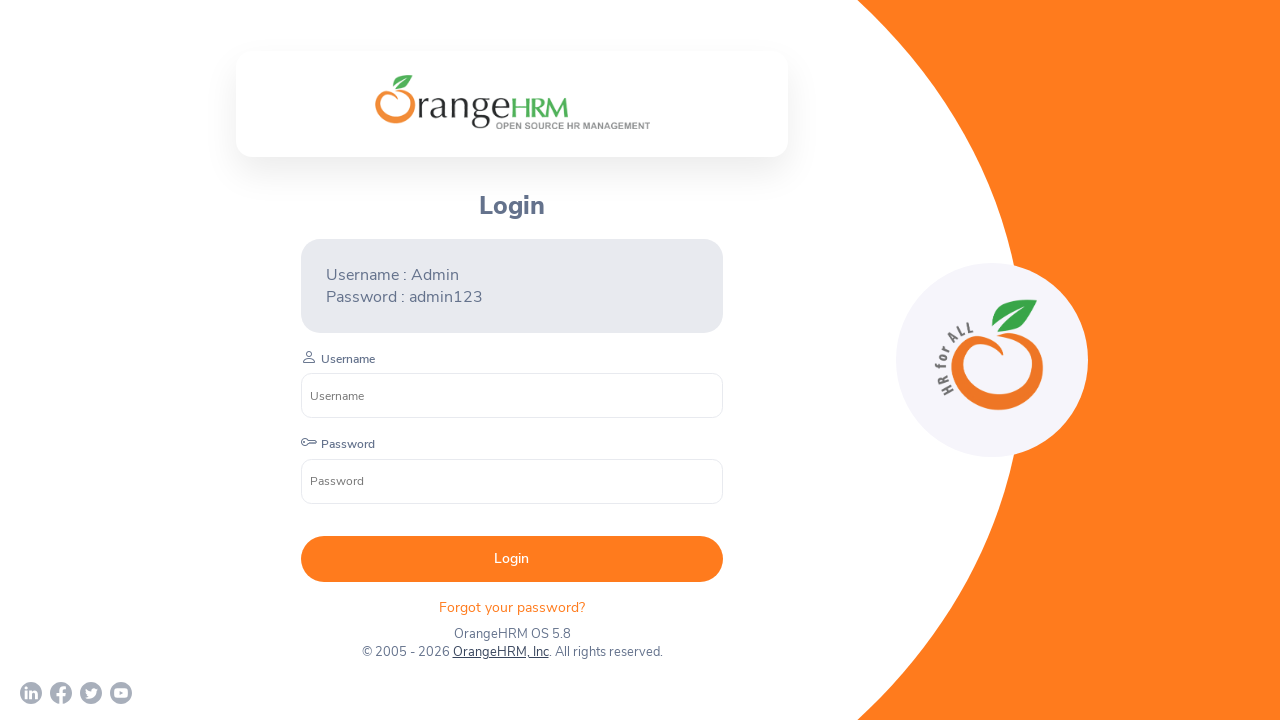

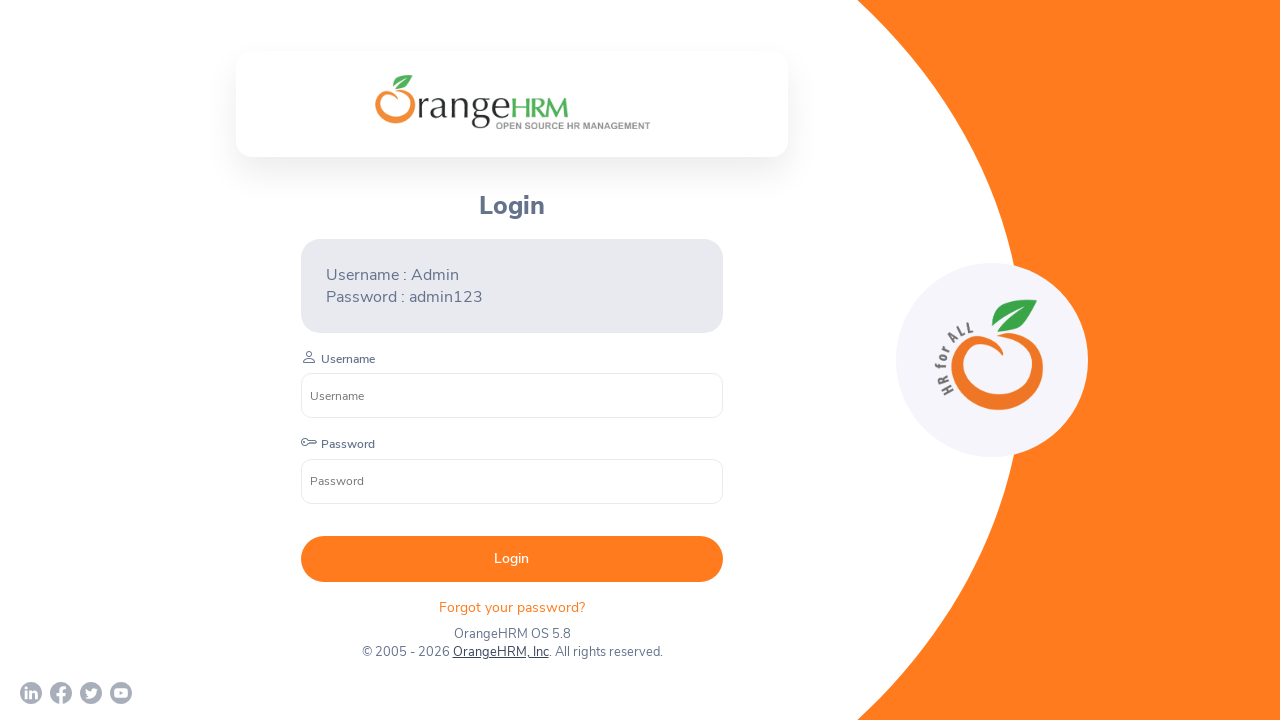